Tests alert handling by clicking a button that triggers a confirmation dialog and dismissing it

Starting URL: https://seleniumautomationpractice.blogspot.com/2018/01/blog-post.html

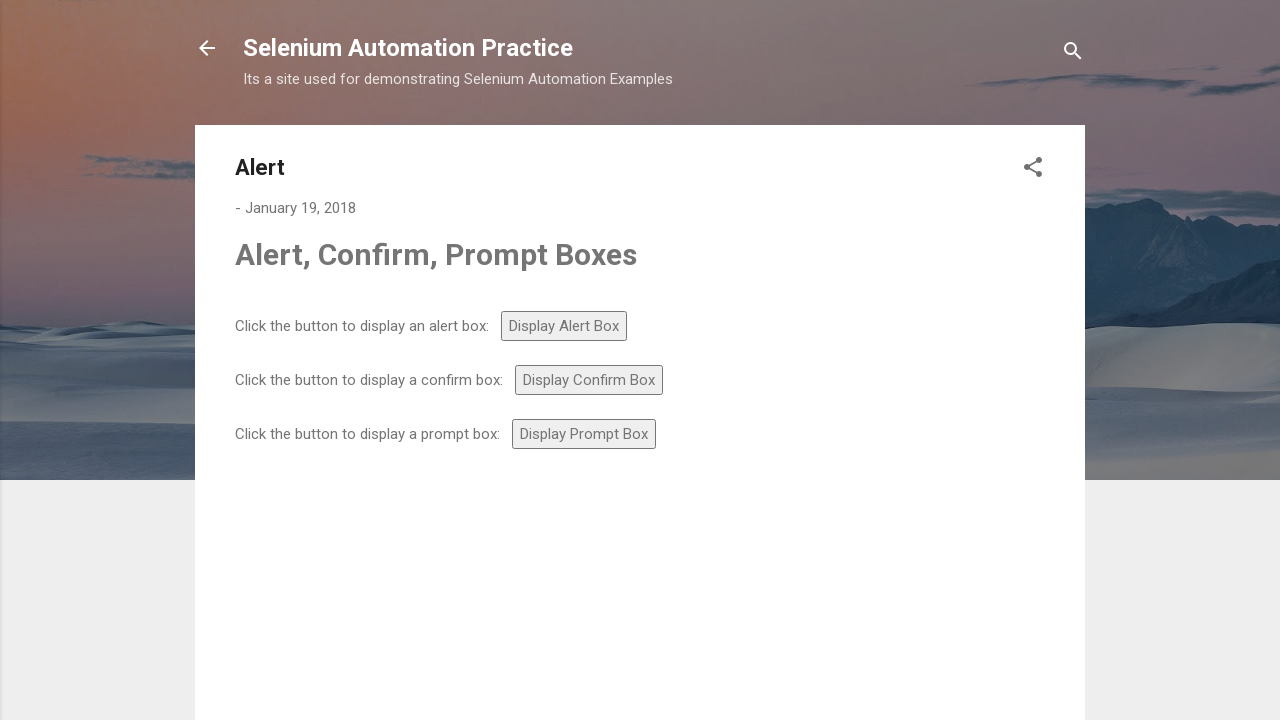

Navigated to Selenium automation practice page
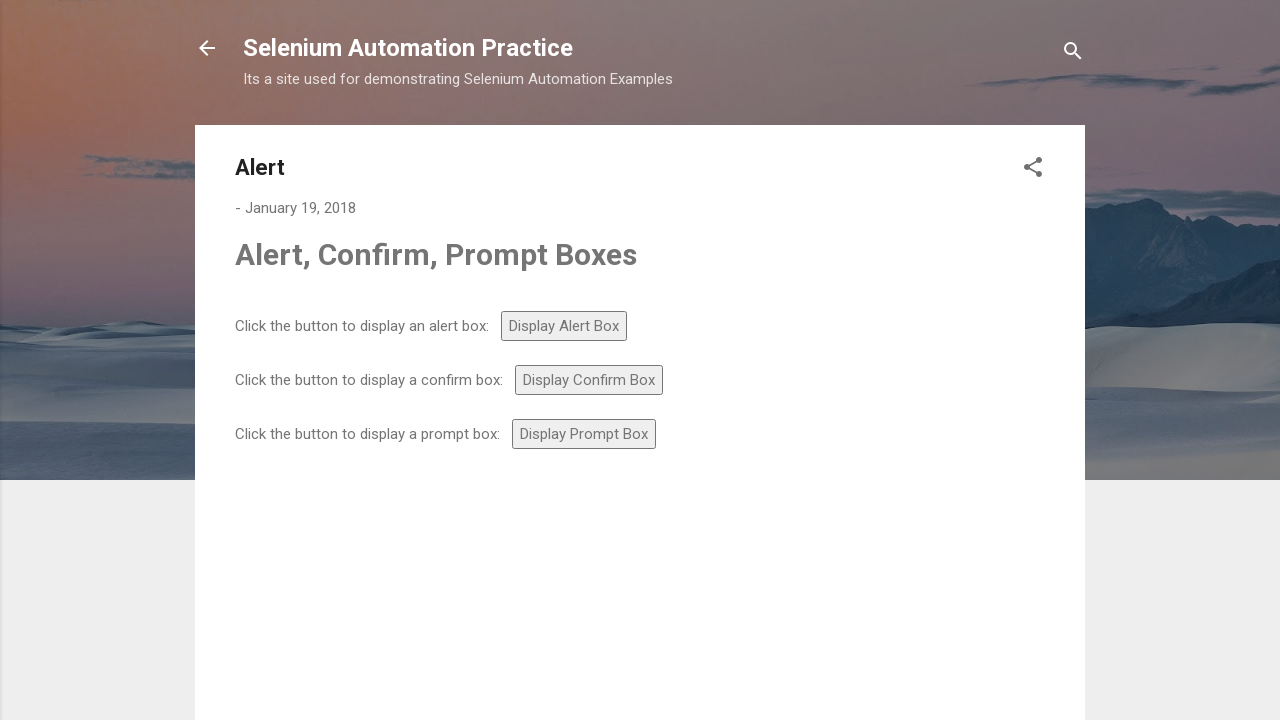

Clicked confirm button to trigger alert dialog at (589, 380) on #confirm
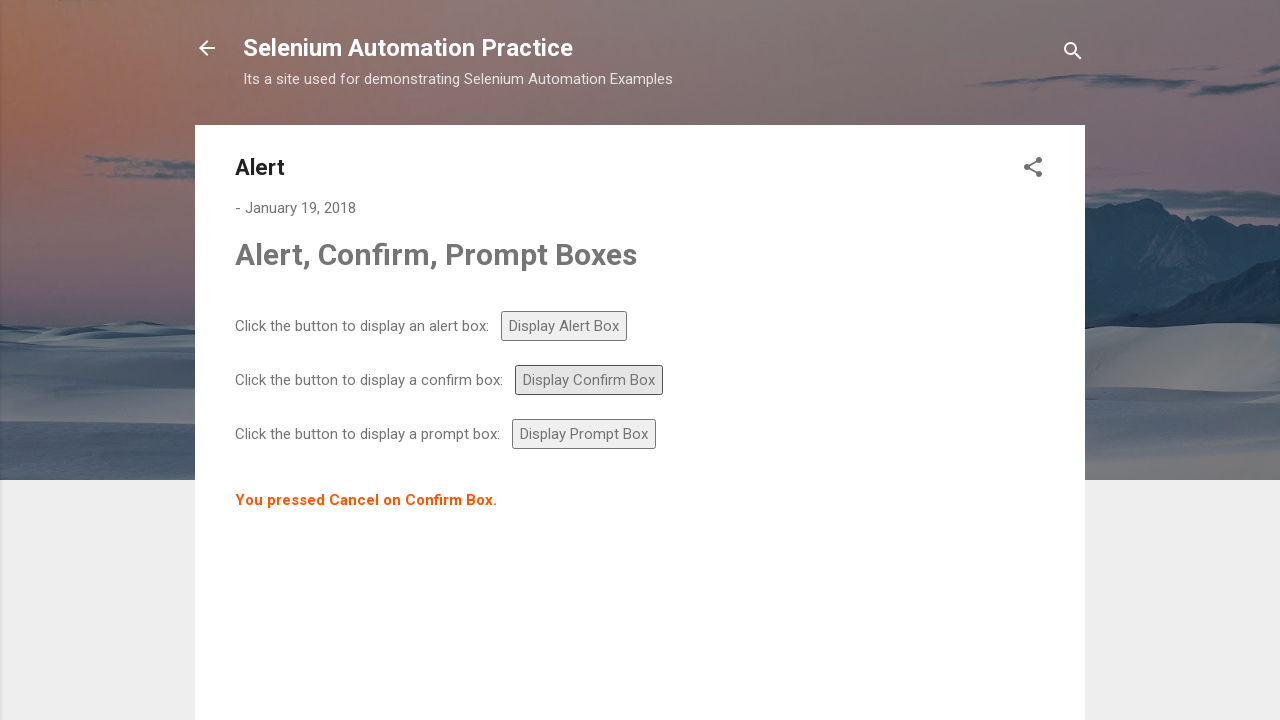

Set up dialog handler to dismiss confirmation dialog
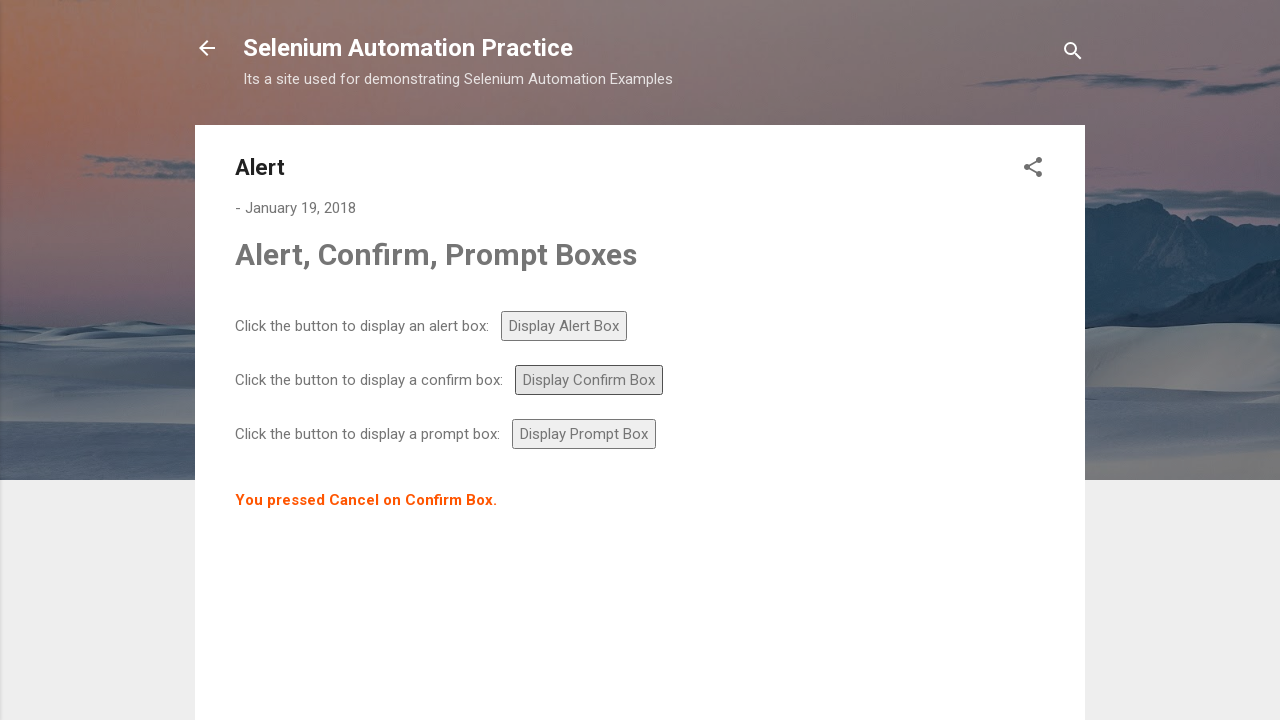

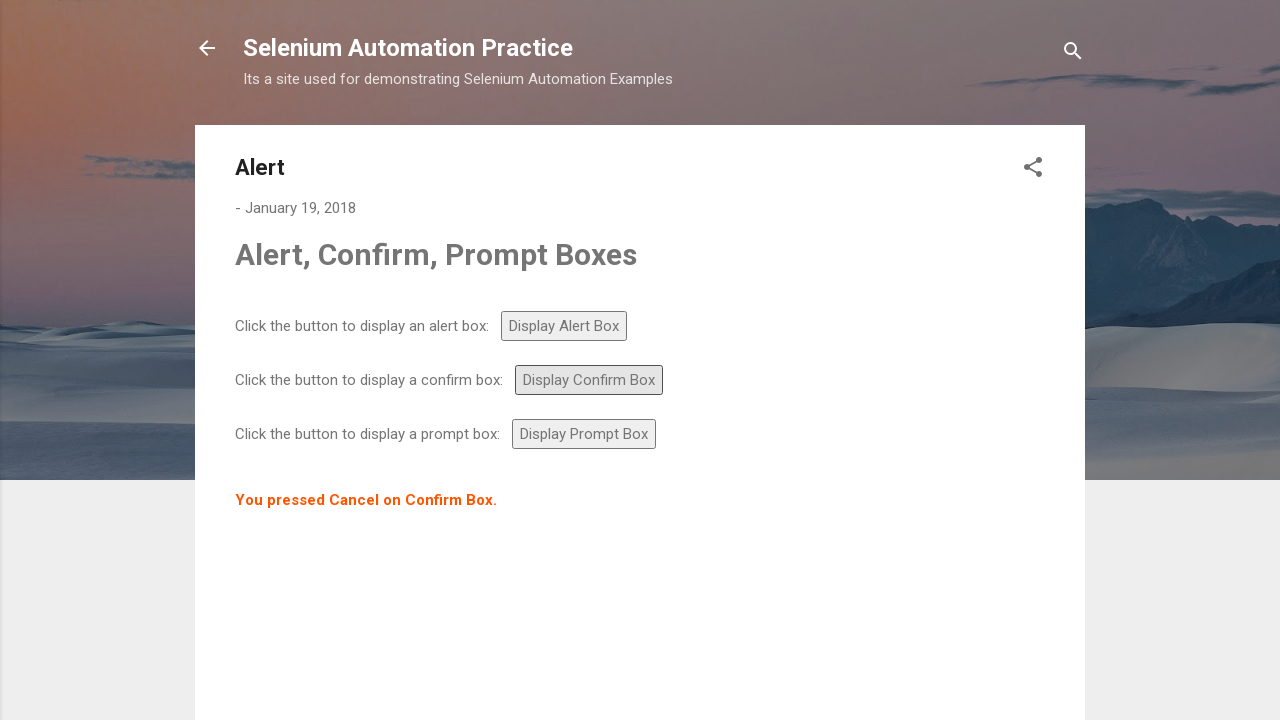